Tests Bootstrap dropdown functionality by clicking on a dropdown menu button and selecting the "JavaScript" option from the dropdown list

Starting URL: http://seleniumpractise.blogspot.com/2016/08/bootstrap-dropdown-example-for-selenium.html

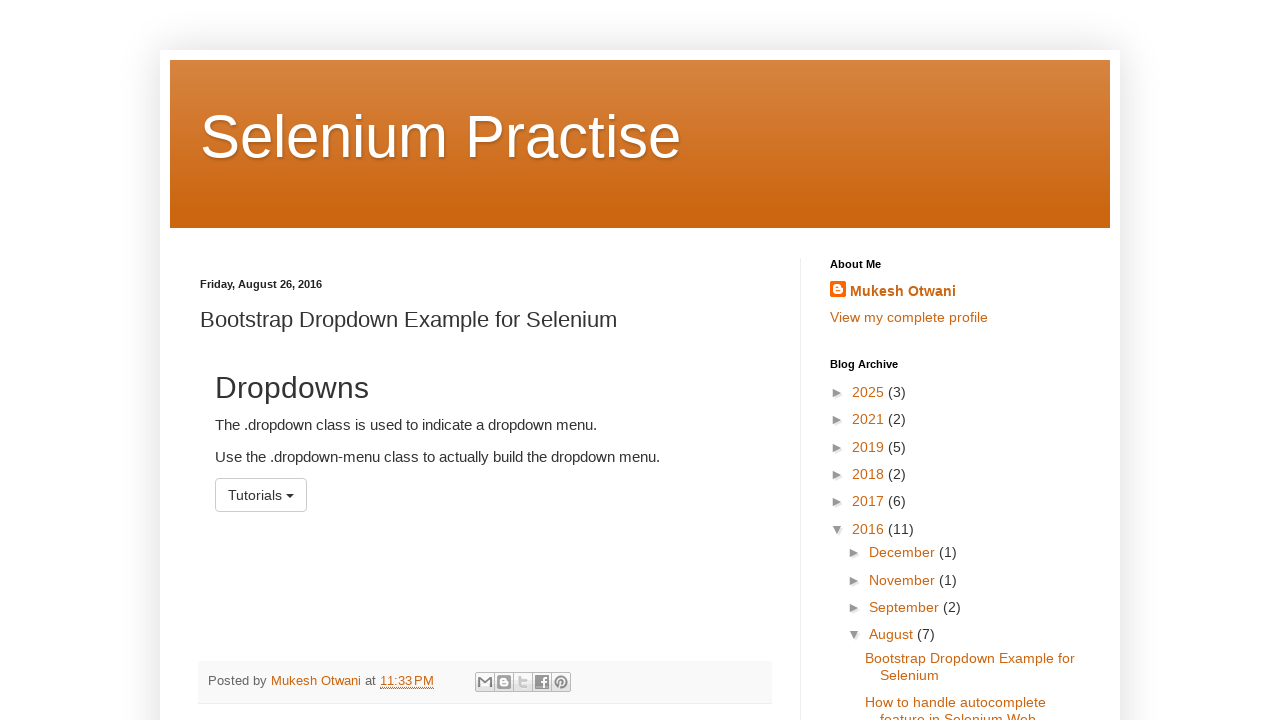

Clicked dropdown menu button at (261, 495) on button#menu1
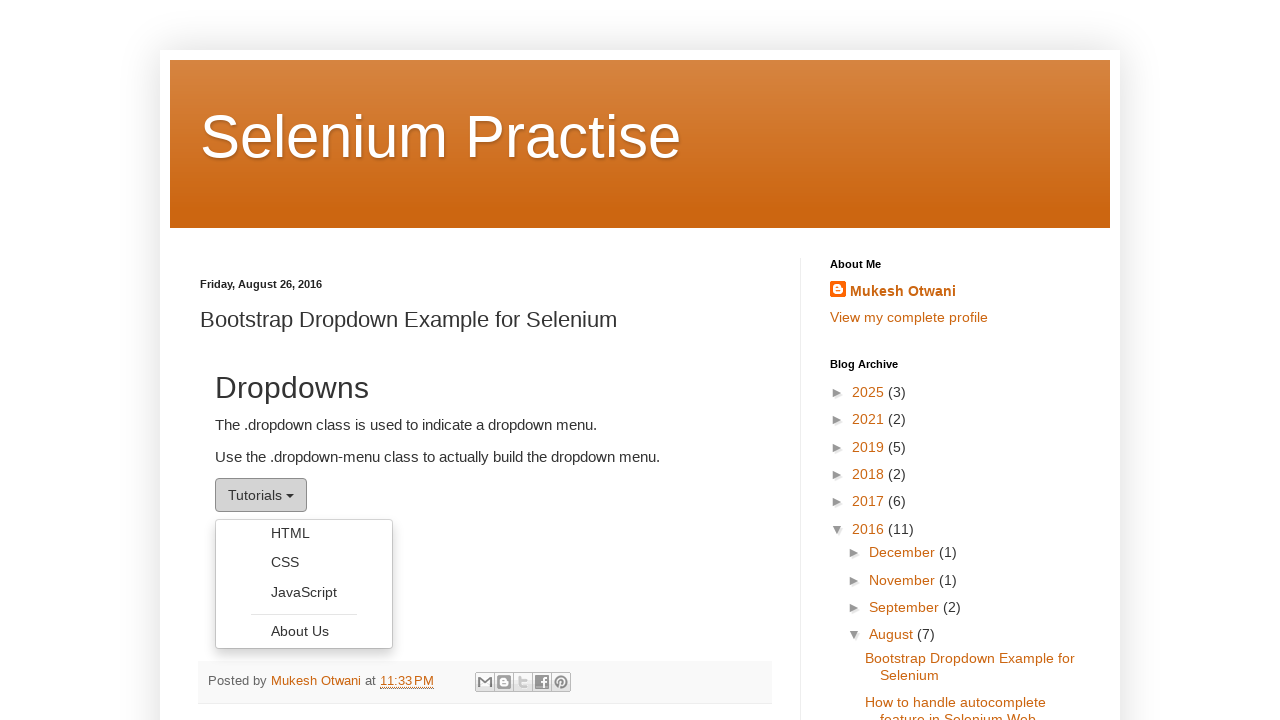

Dropdown menu appeared
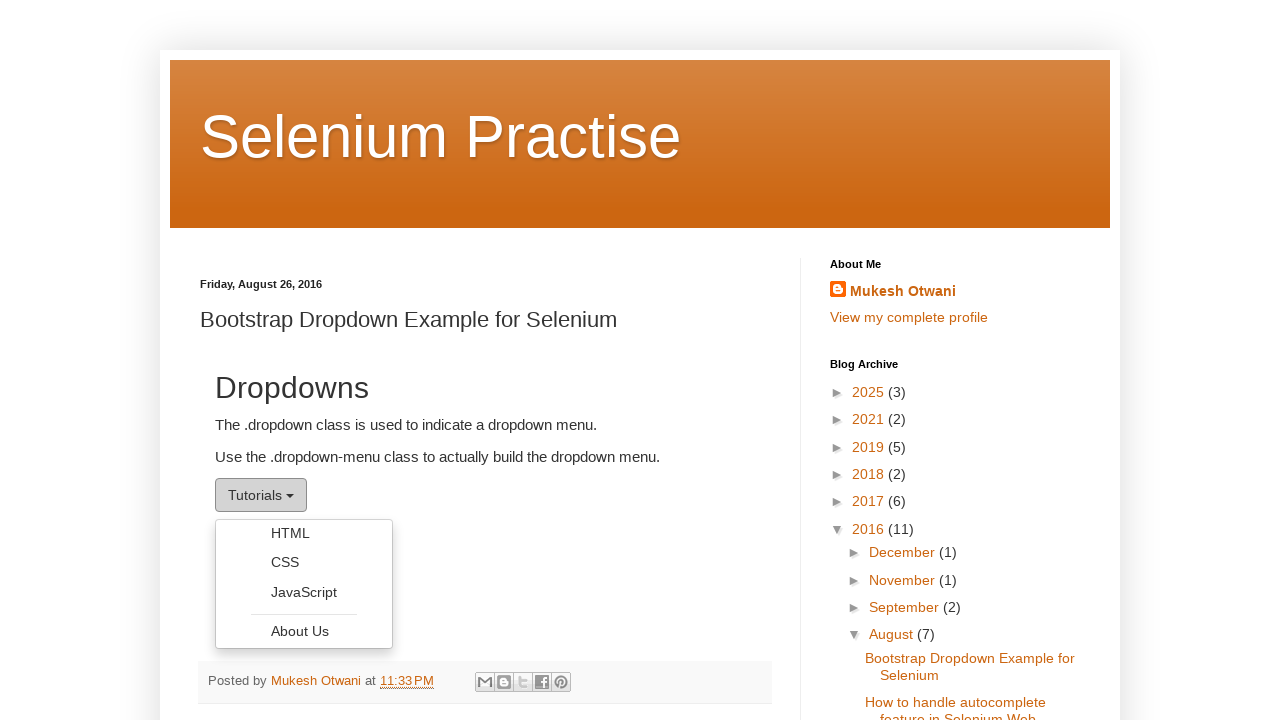

Selected 'JavaScript' option from dropdown menu at (304, 592) on ul.dropdown-menu li a:has-text('JavaScript')
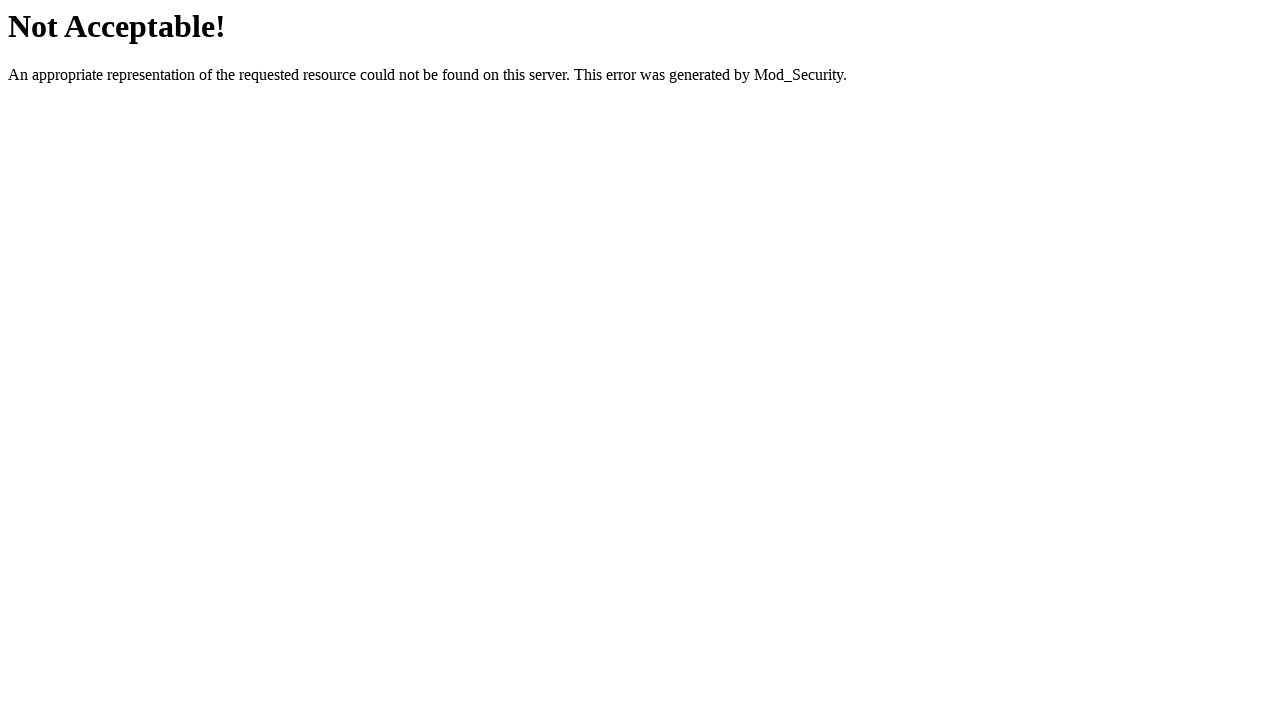

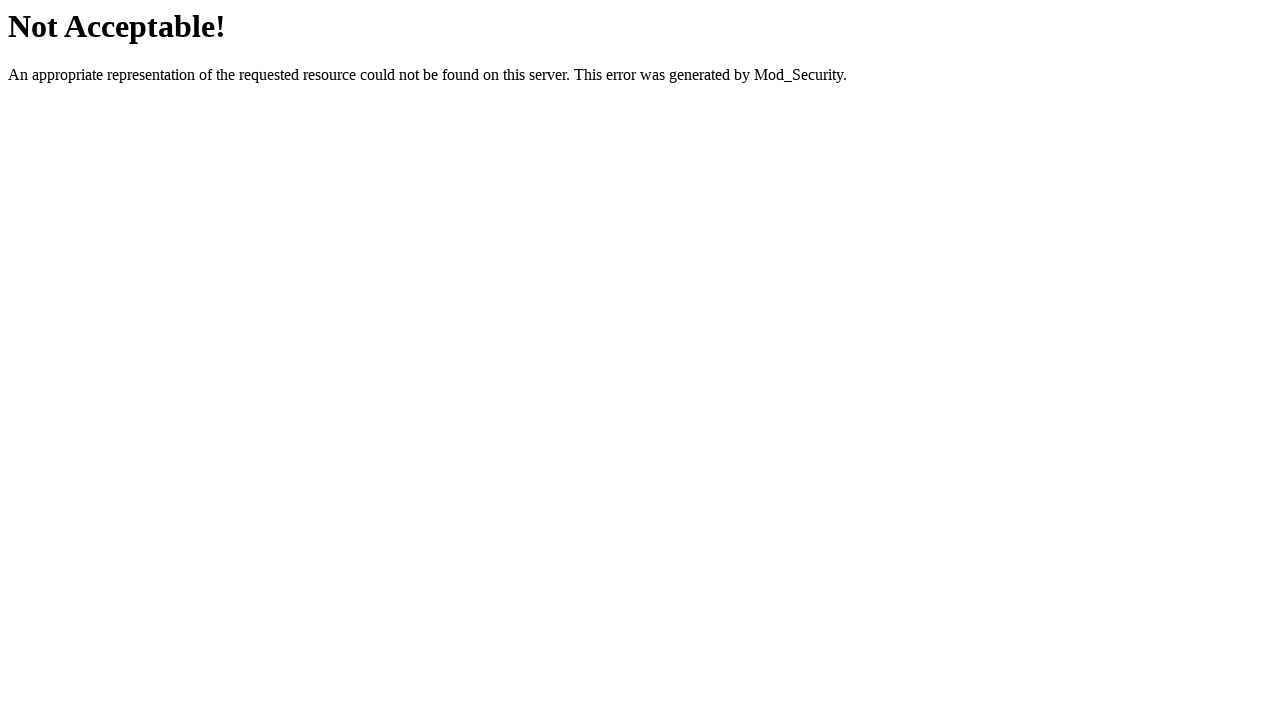